Tests that the currently applied filter is highlighted by clicking through different filters.

Starting URL: https://demo.playwright.dev/todomvc

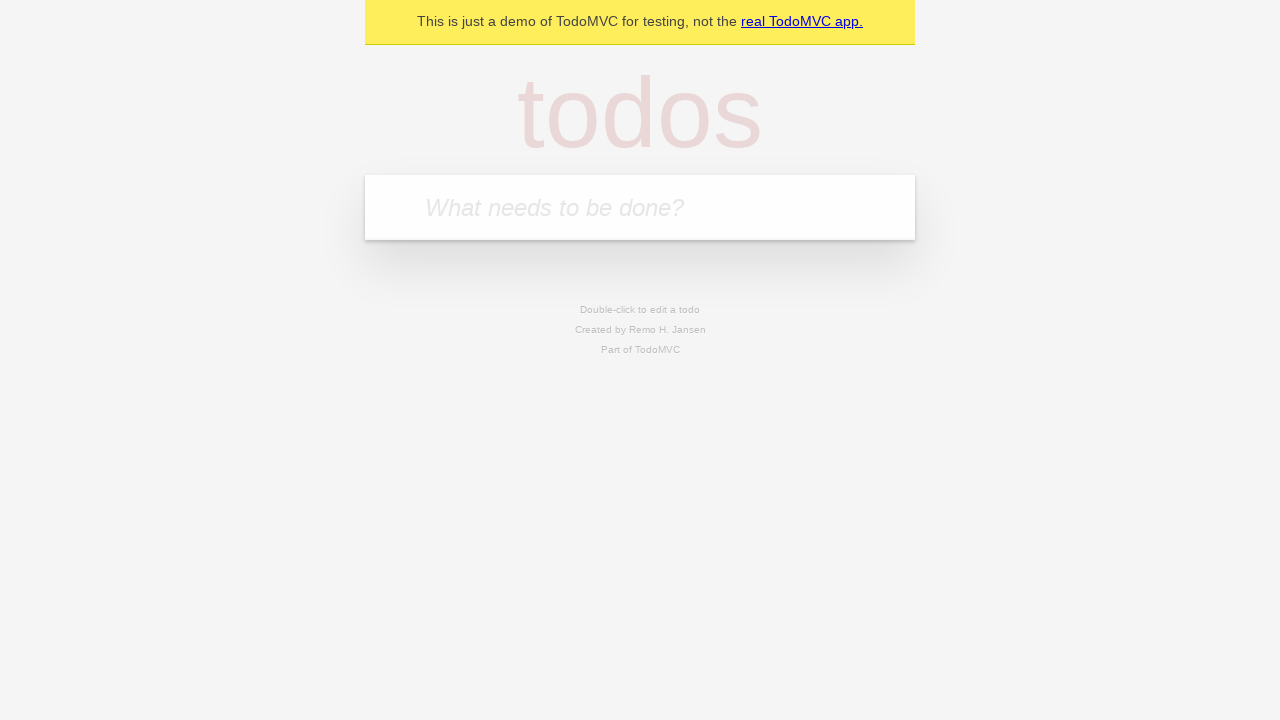

Filled first todo input with 'buy some cheese' on .new-todo
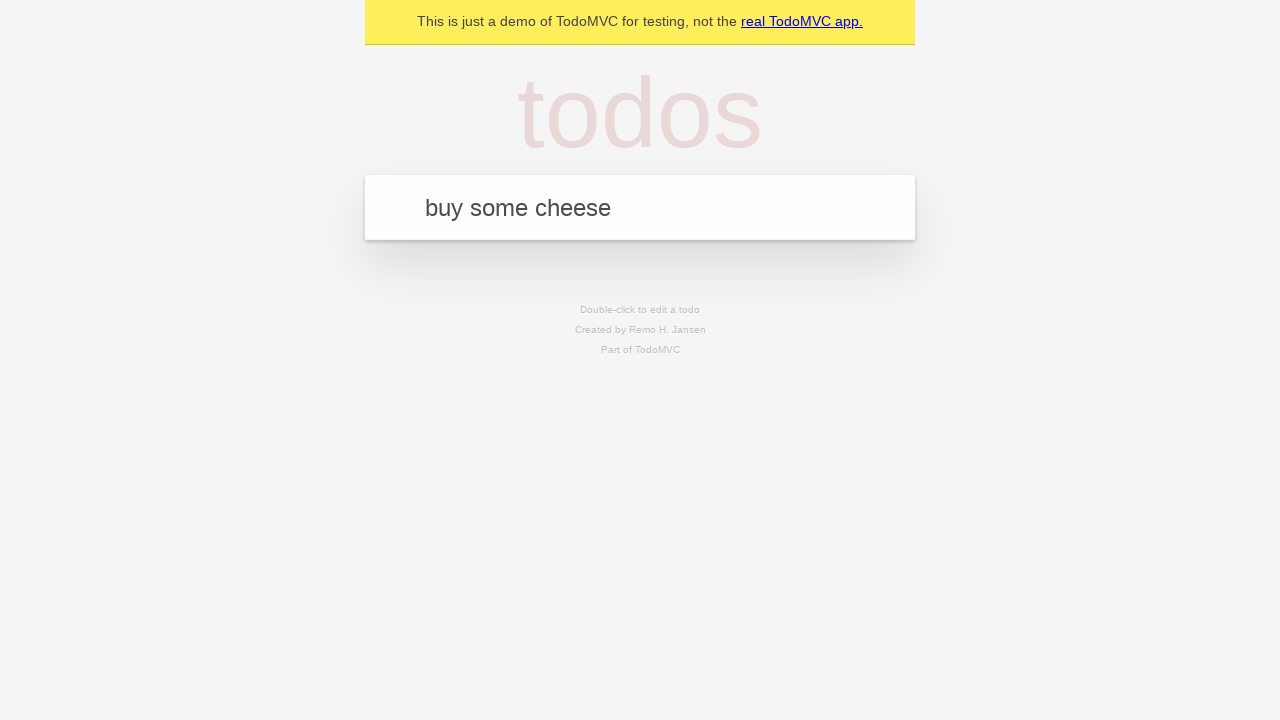

Pressed Enter to create first todo on .new-todo
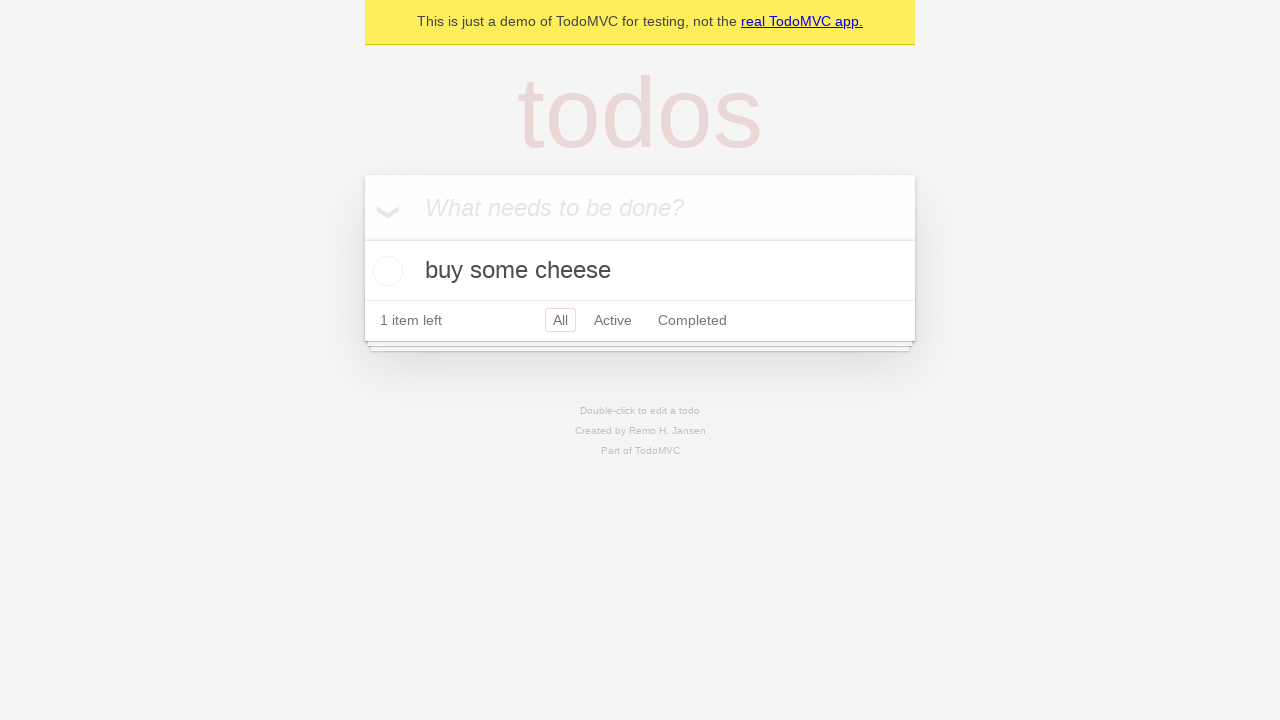

Filled second todo input with 'feed the cat' on .new-todo
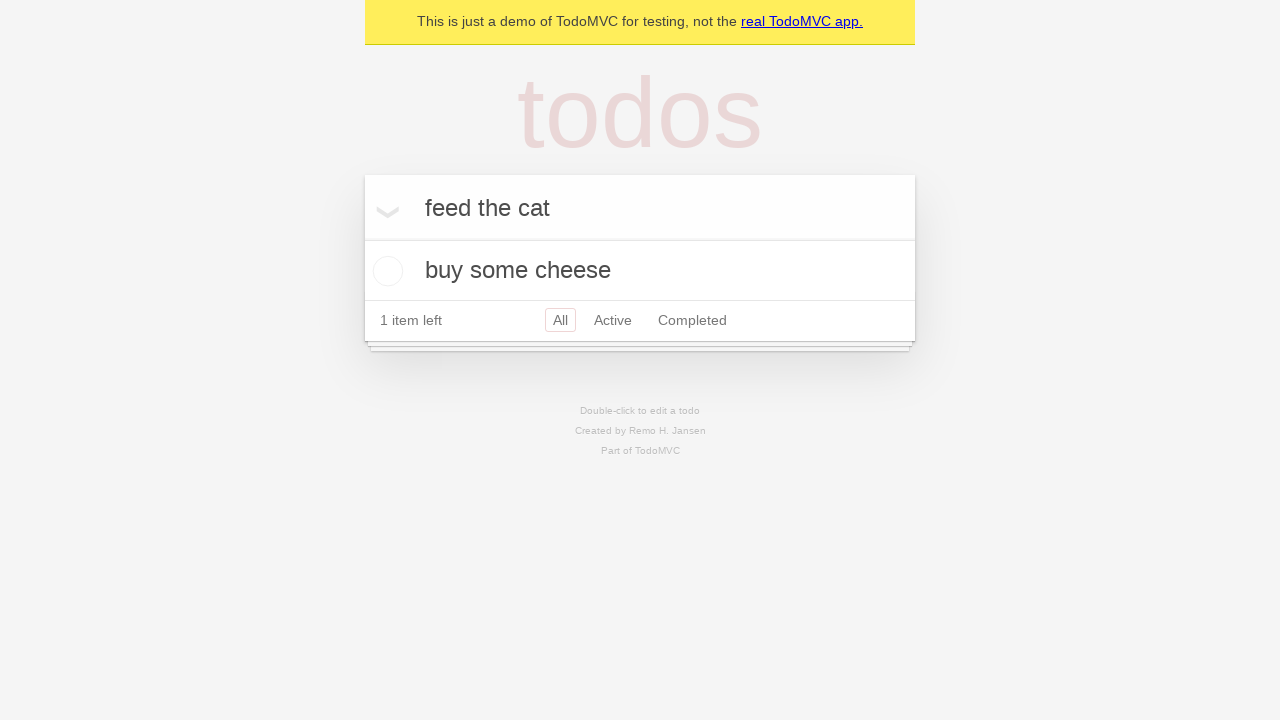

Pressed Enter to create second todo on .new-todo
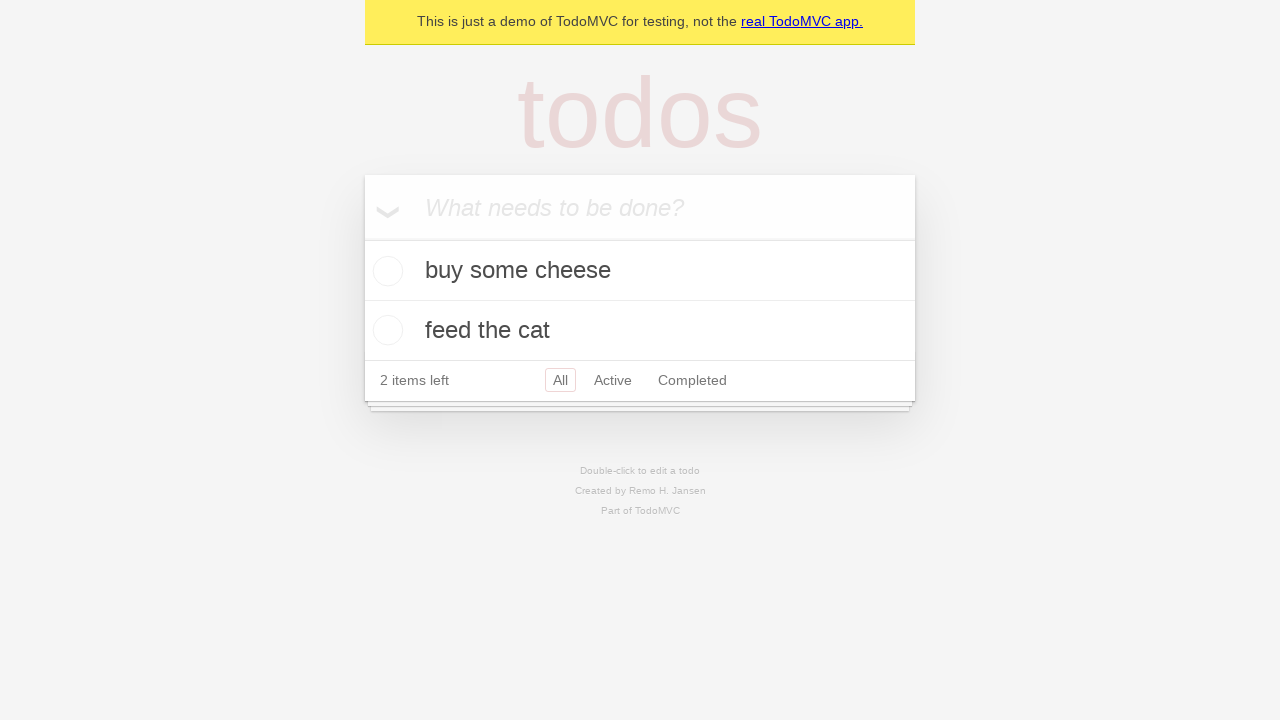

Filled third todo input with 'book a doctors appointment' on .new-todo
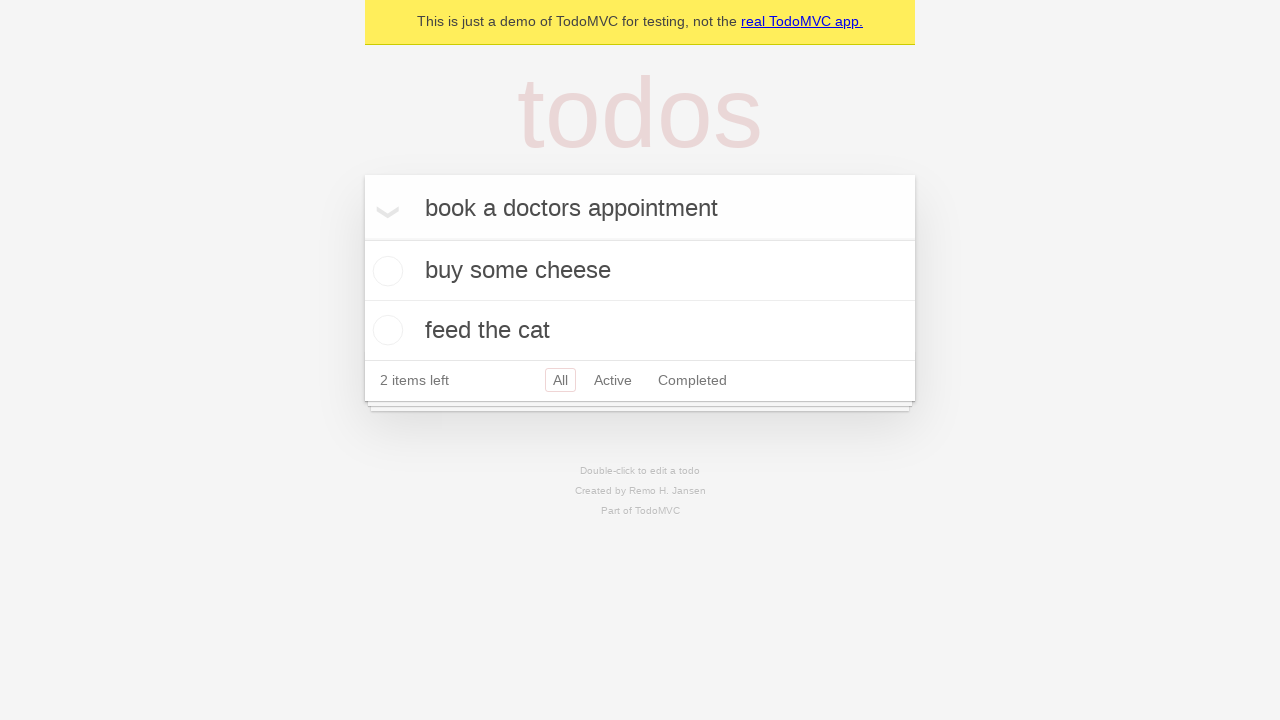

Pressed Enter to create third todo on .new-todo
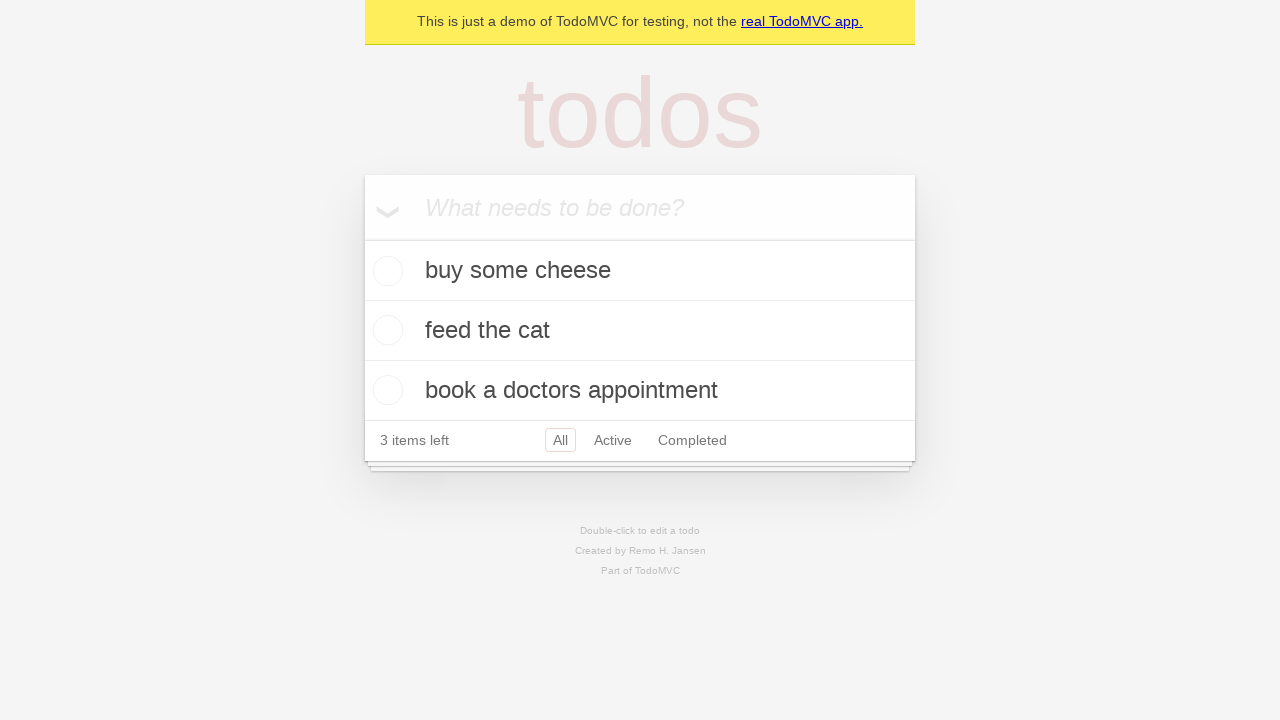

Waited for all three todos to be loaded in the list
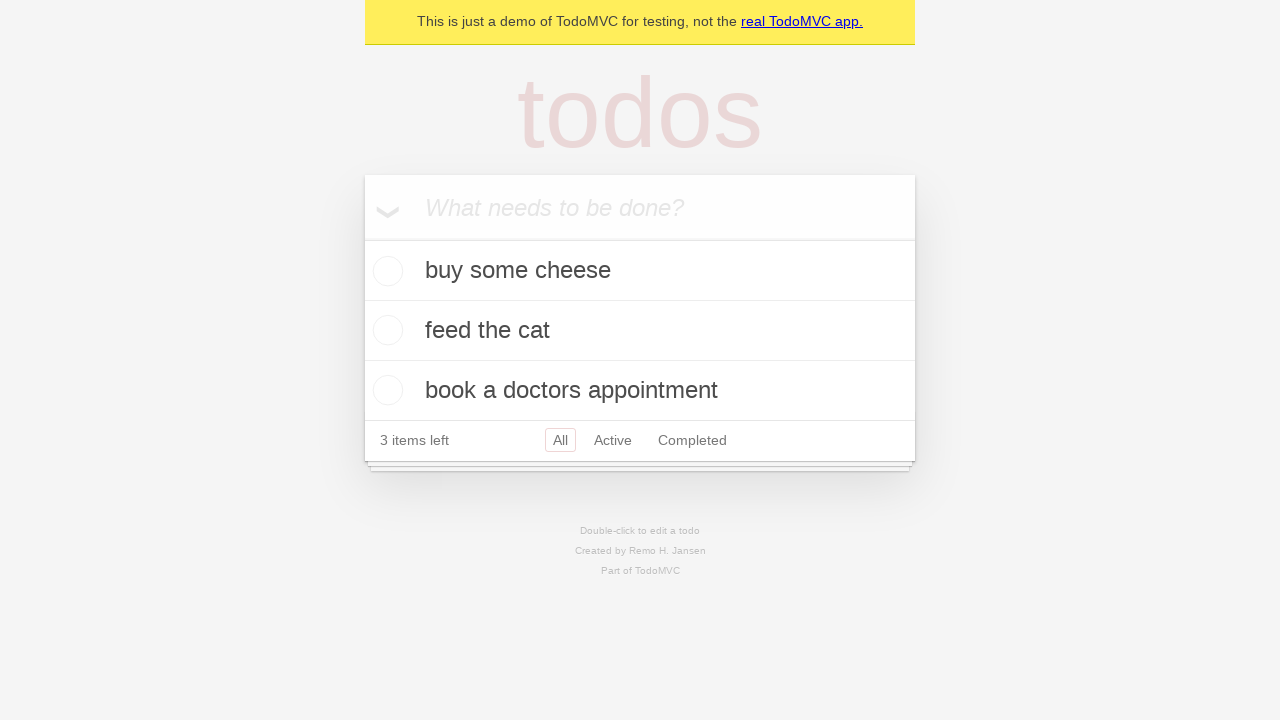

Clicked Active filter to show only active todos at (613, 440) on .filters >> text=Active
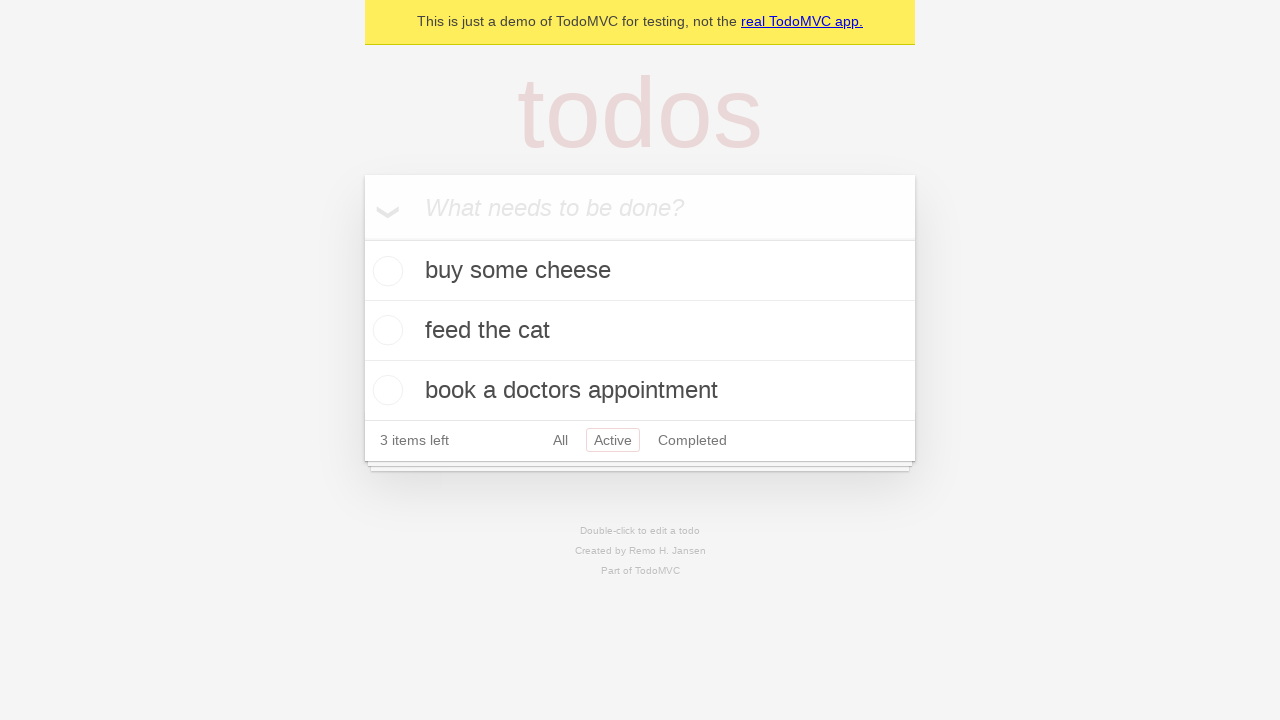

Clicked Completed filter to show only completed todos at (692, 440) on .filters >> text=Completed
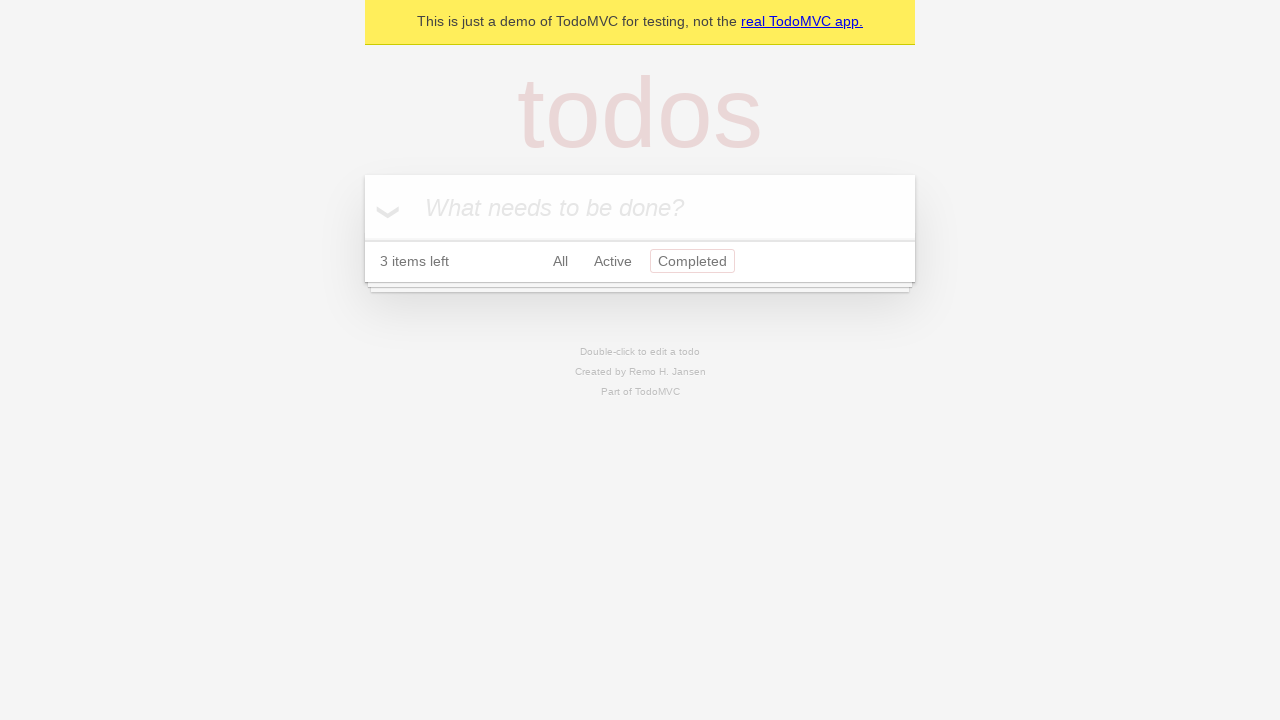

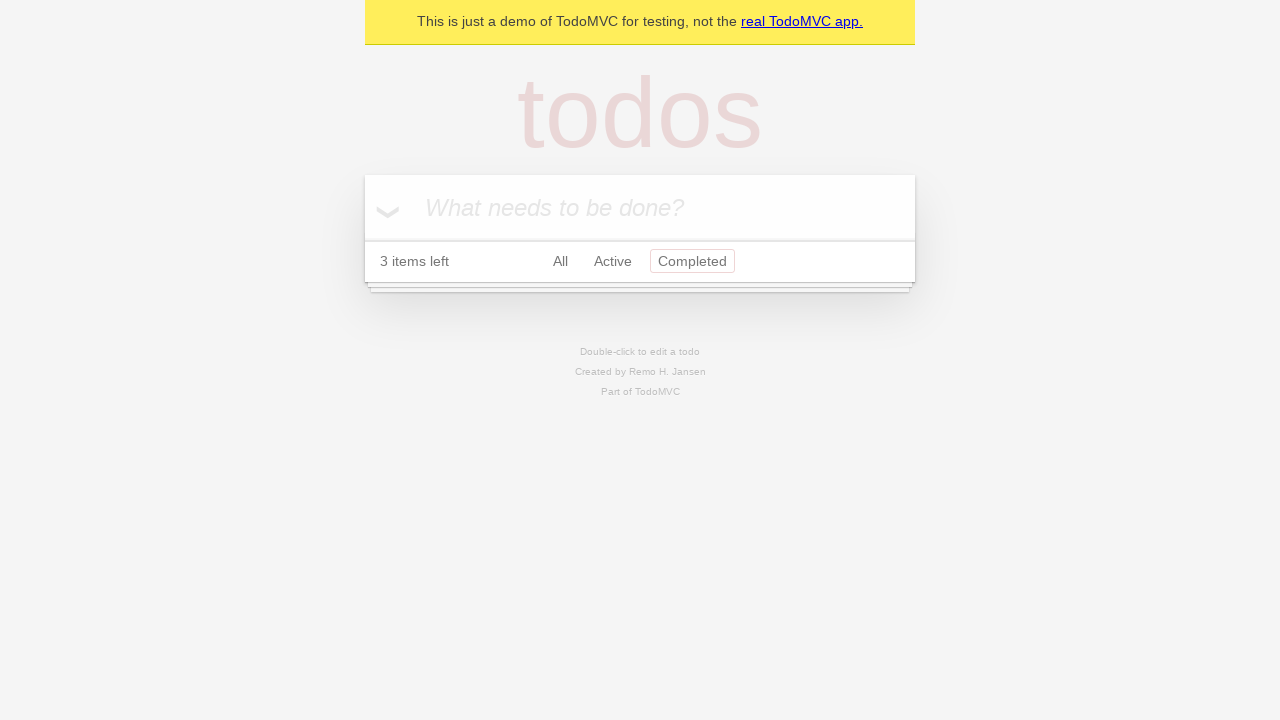